Tests browser alert handling by clicking a button to trigger an alert dialog and accepting it.

Starting URL: https://formy-project.herokuapp.com/switch-window

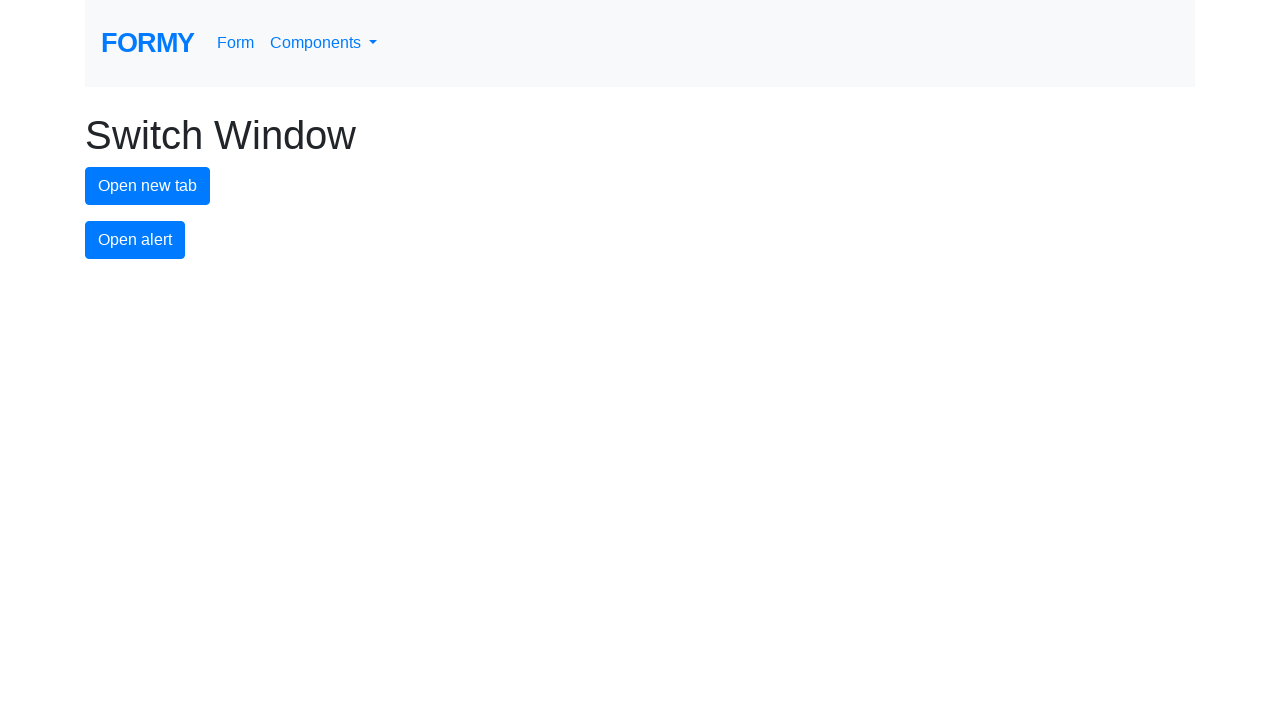

Set up dialog handler to accept alerts
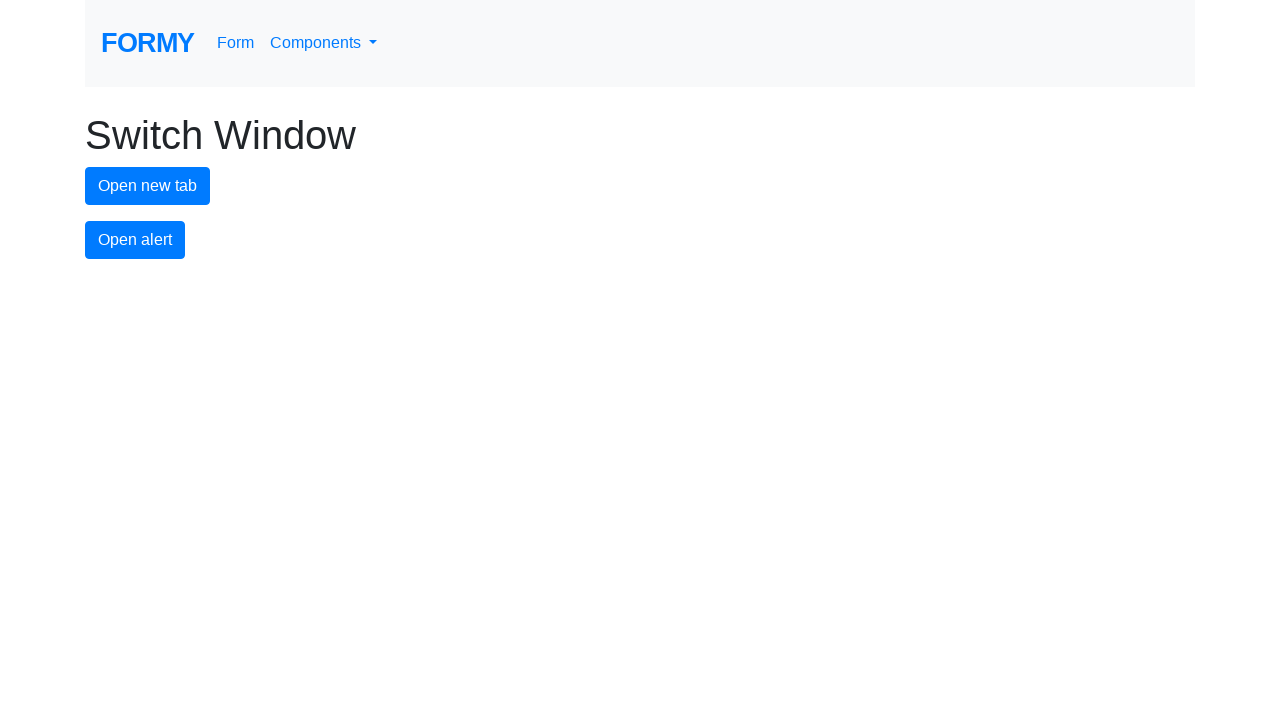

Clicked alert button to trigger alert dialog at (135, 240) on #alert-button
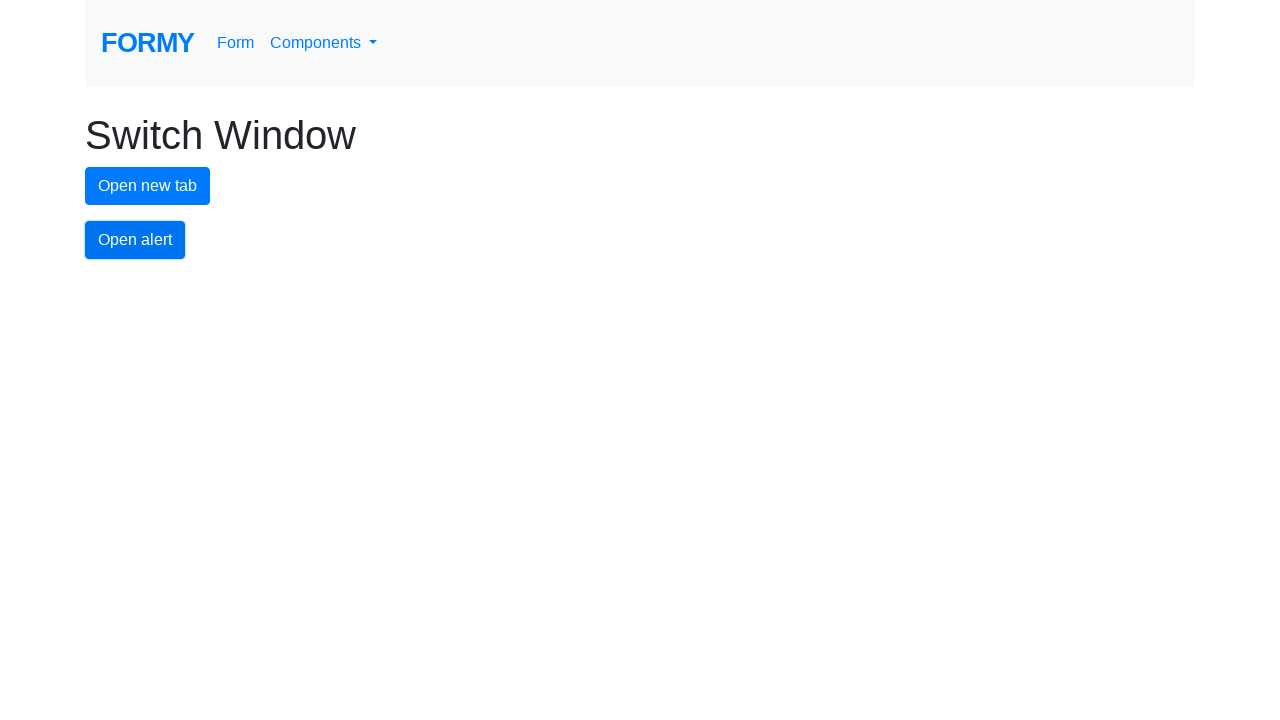

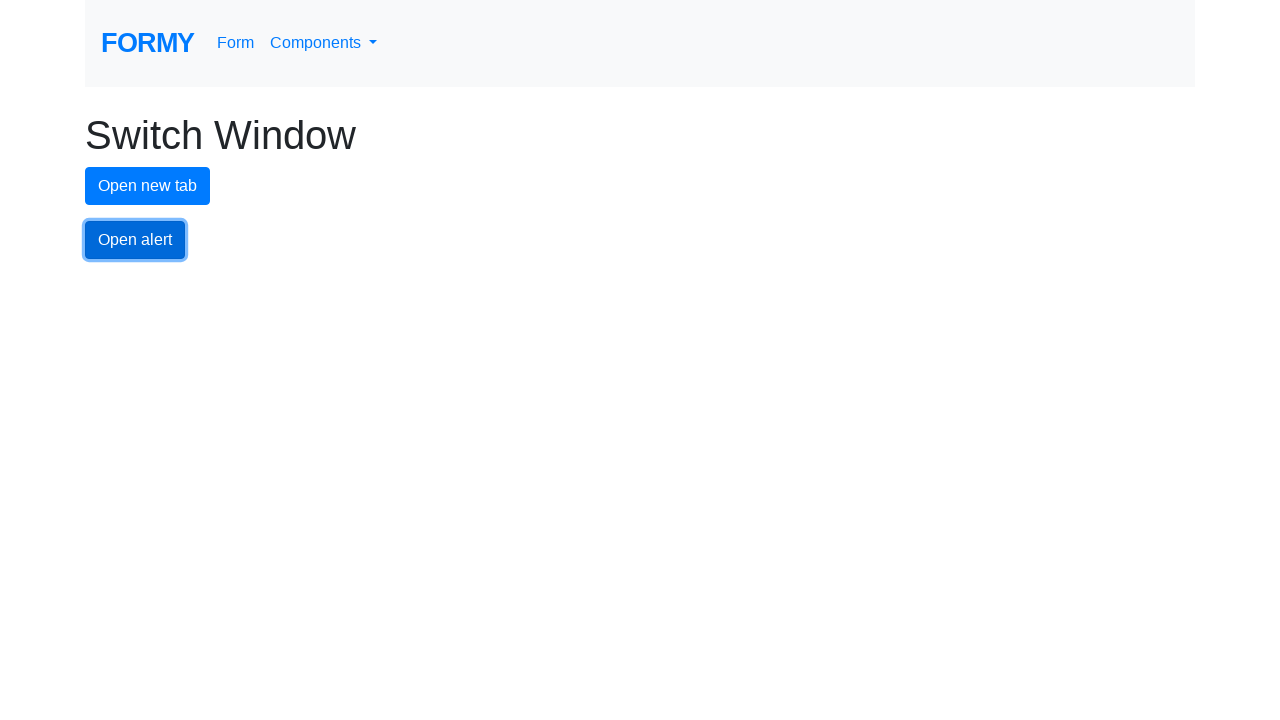